Tests checkbox functionality by clicking on the Checkboxes link and unchecking a checked checkbox

Starting URL: https://practice.cydeo.com/

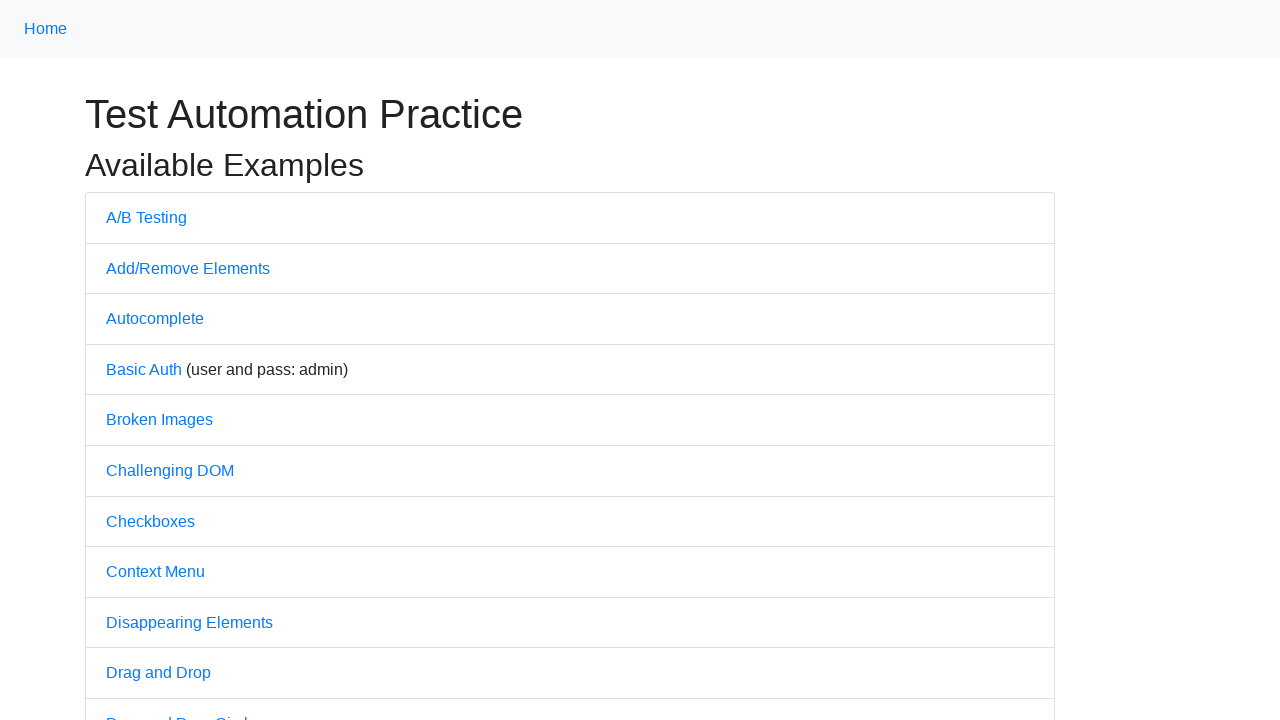

Clicked on Checkboxes link to navigate to checkbox test page at (150, 521) on text='Checkboxes'
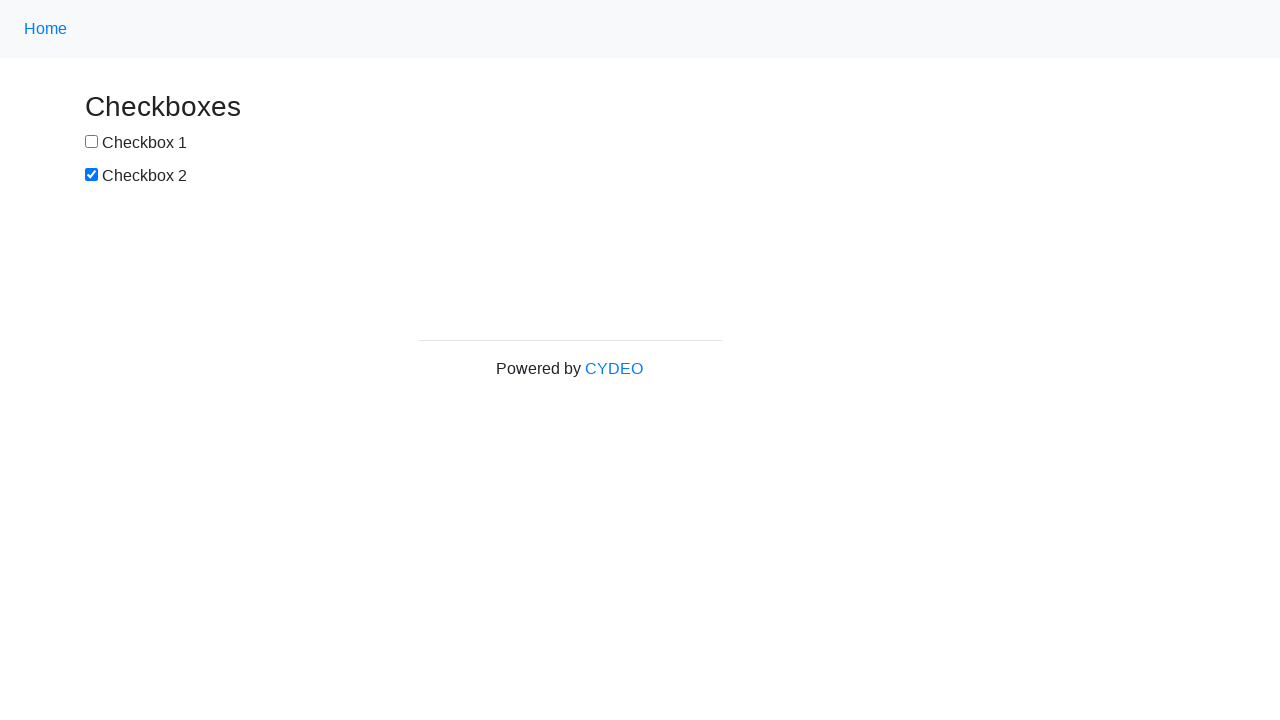

Unchecked the second checkbox (box2) at (92, 175) on #box2
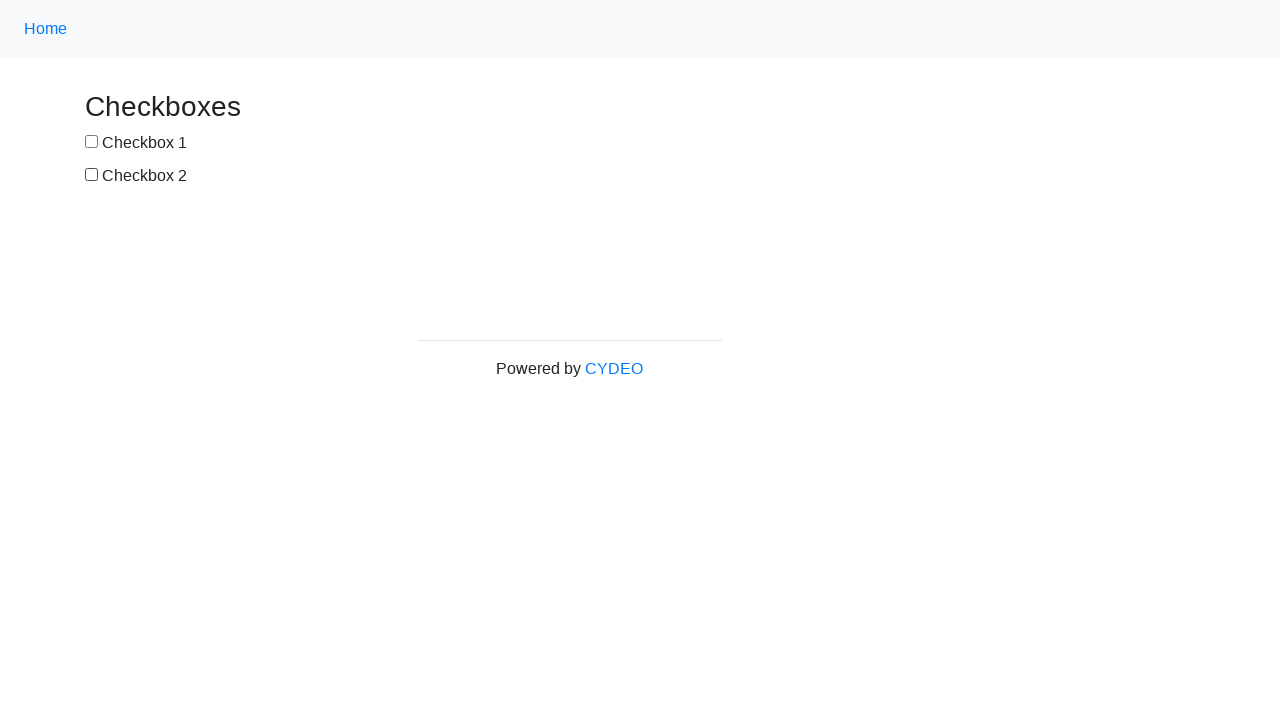

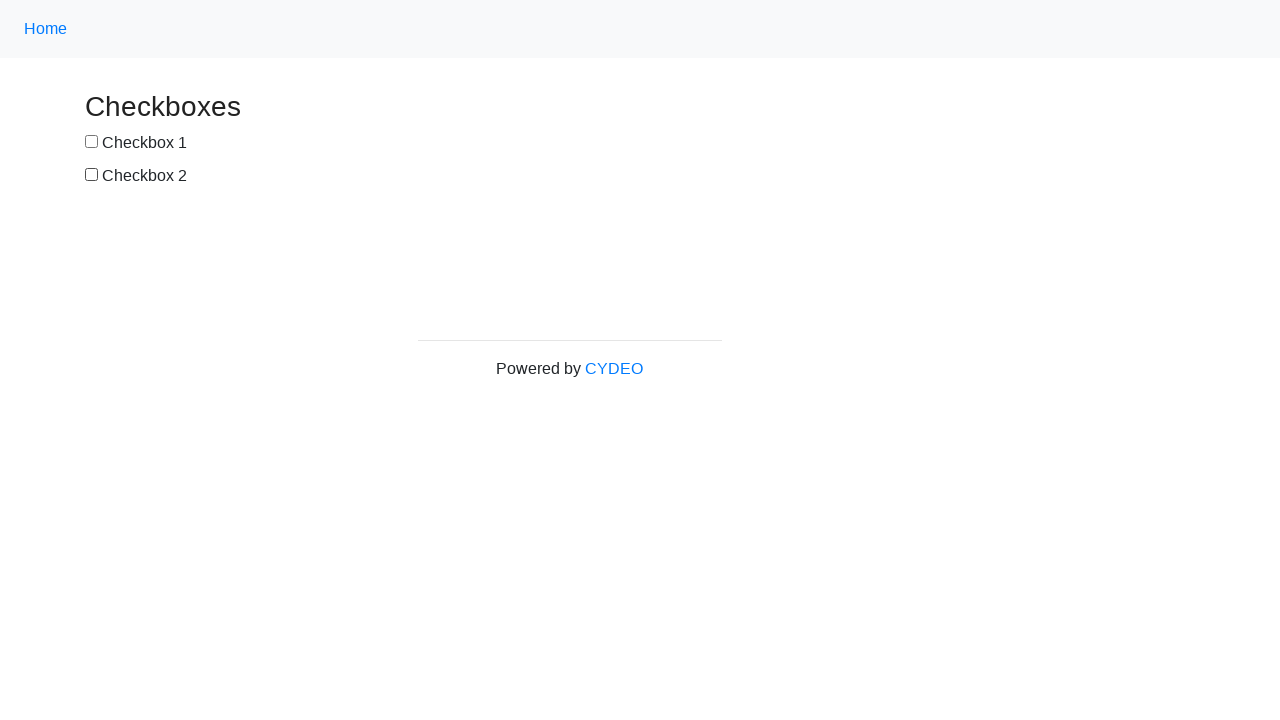